Tests a form submission by filling in name, email, and address fields, then verifying the submitted data is displayed correctly

Starting URL: http://demoqa.com/text-box

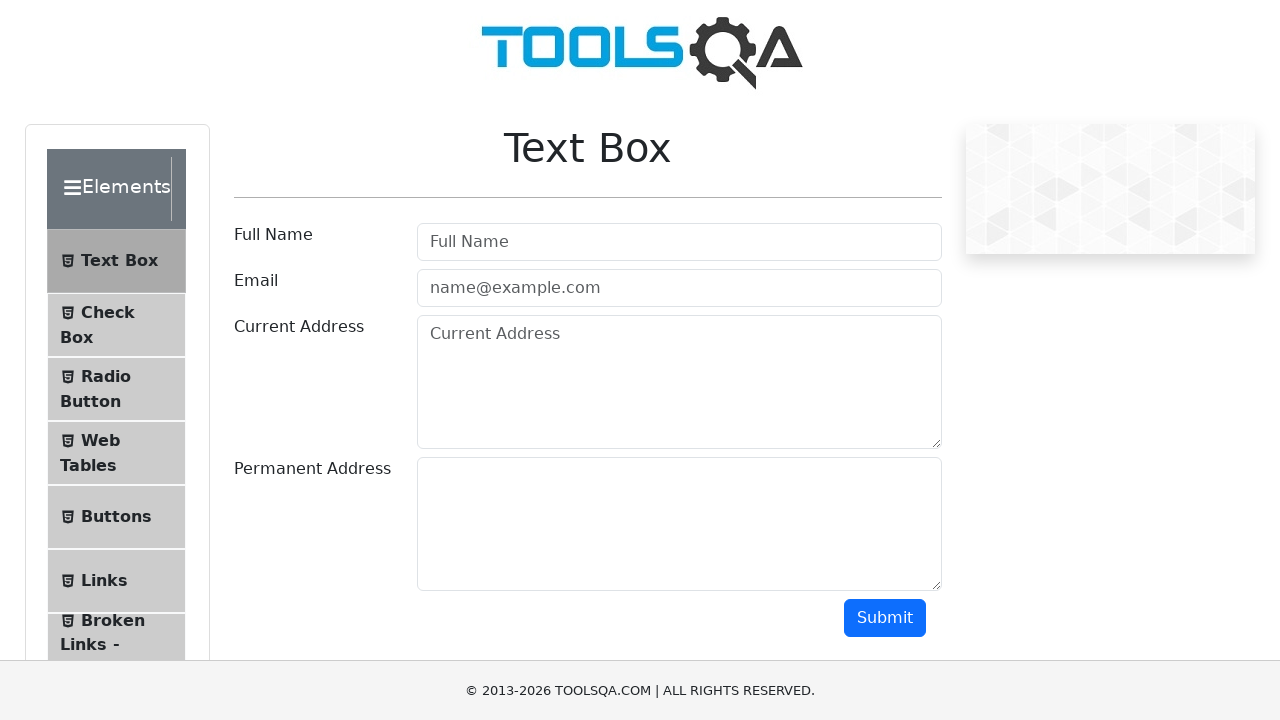

Filled full name field with 'Automation' on #userName
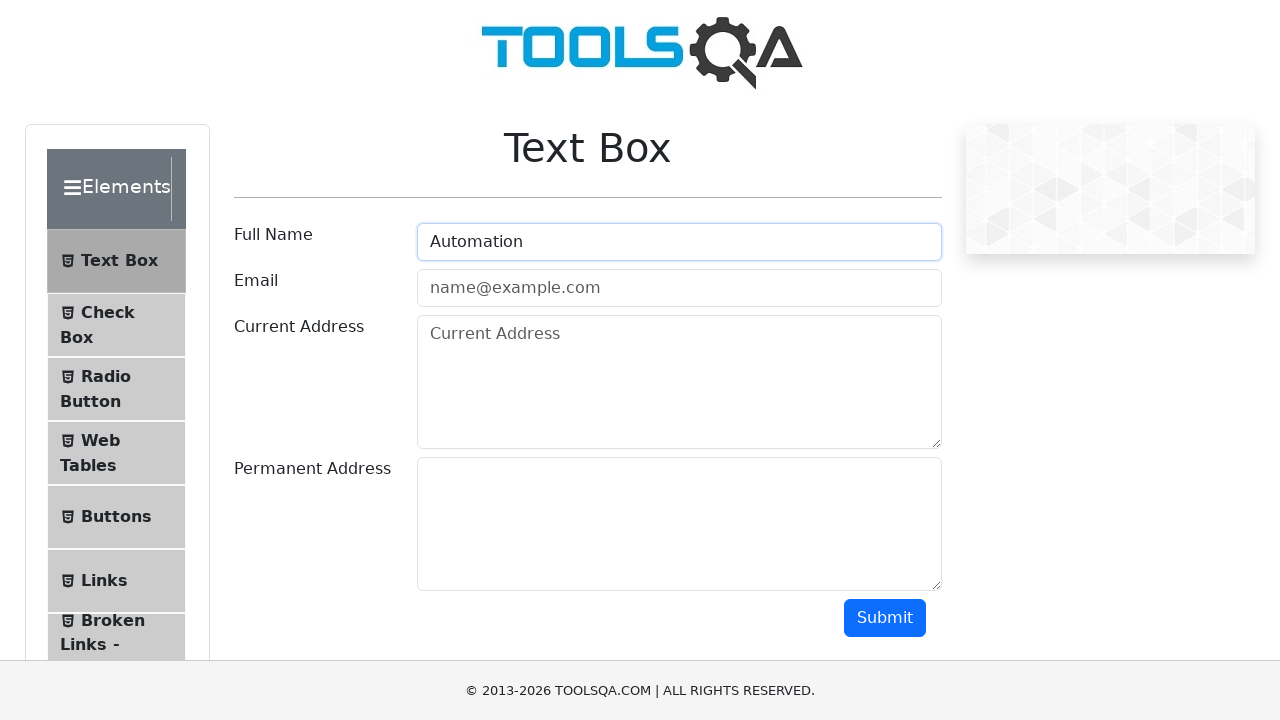

Filled email field with 'Testing@gmail.com' on #userEmail
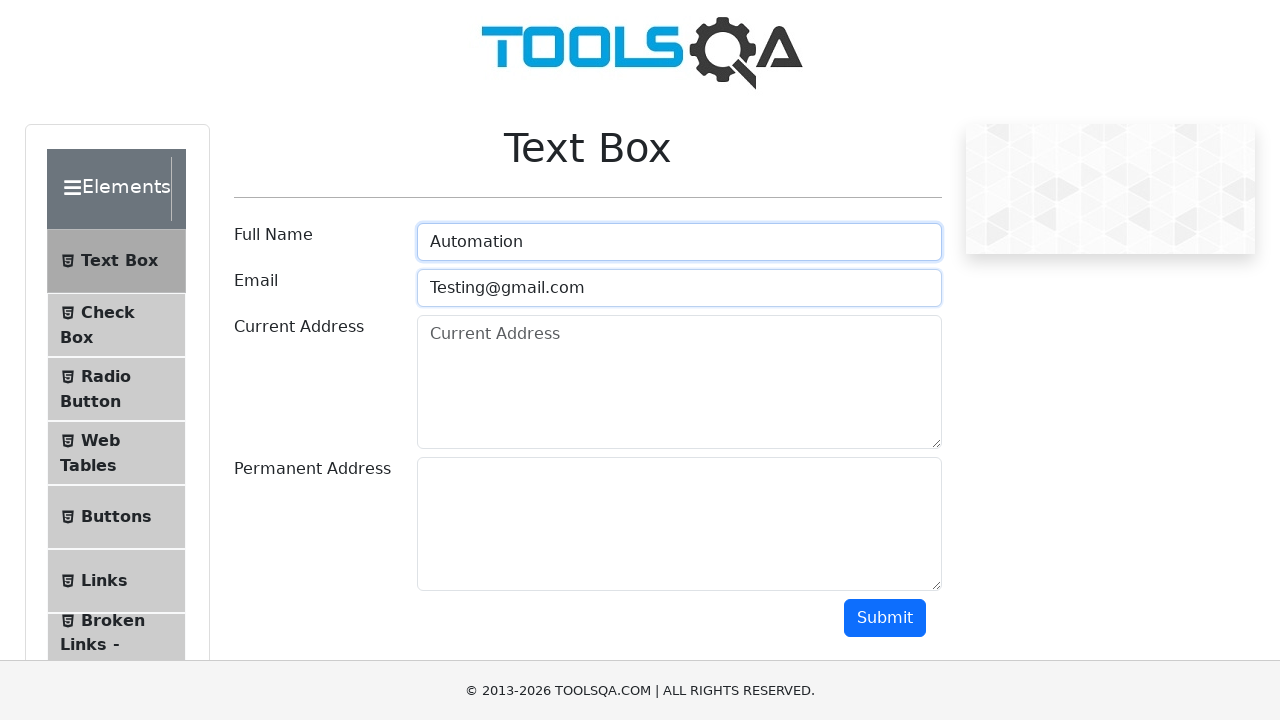

Filled current address field with 'Testing Current Address' on #currentAddress
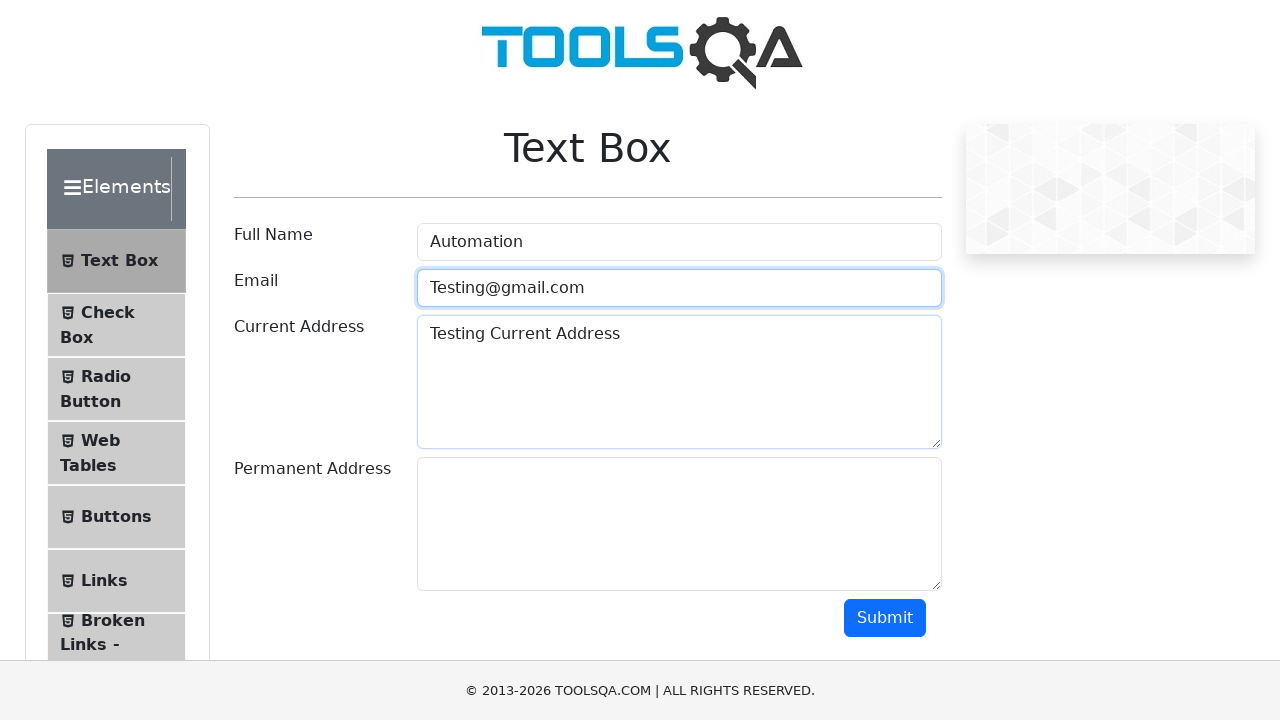

Filled permanent address field with 'Testing Permanent Address' on #permanentAddress
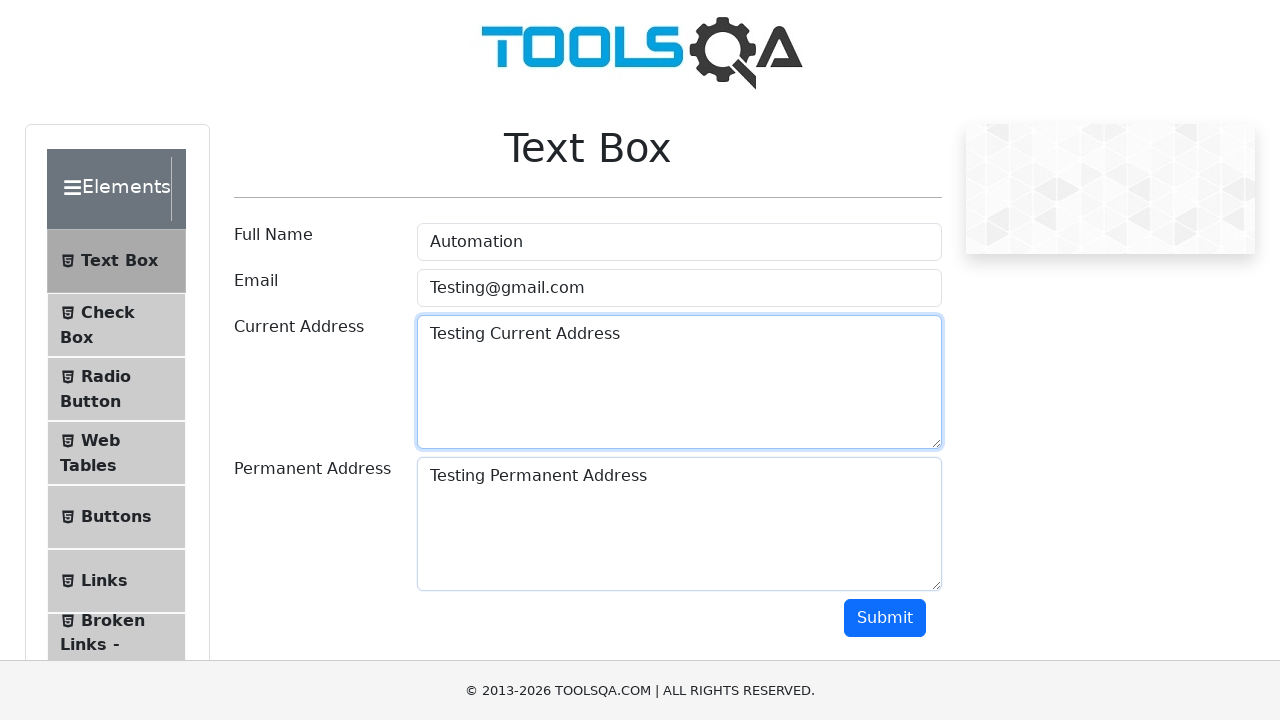

Clicked submit button to submit the form at (885, 618) on #submit
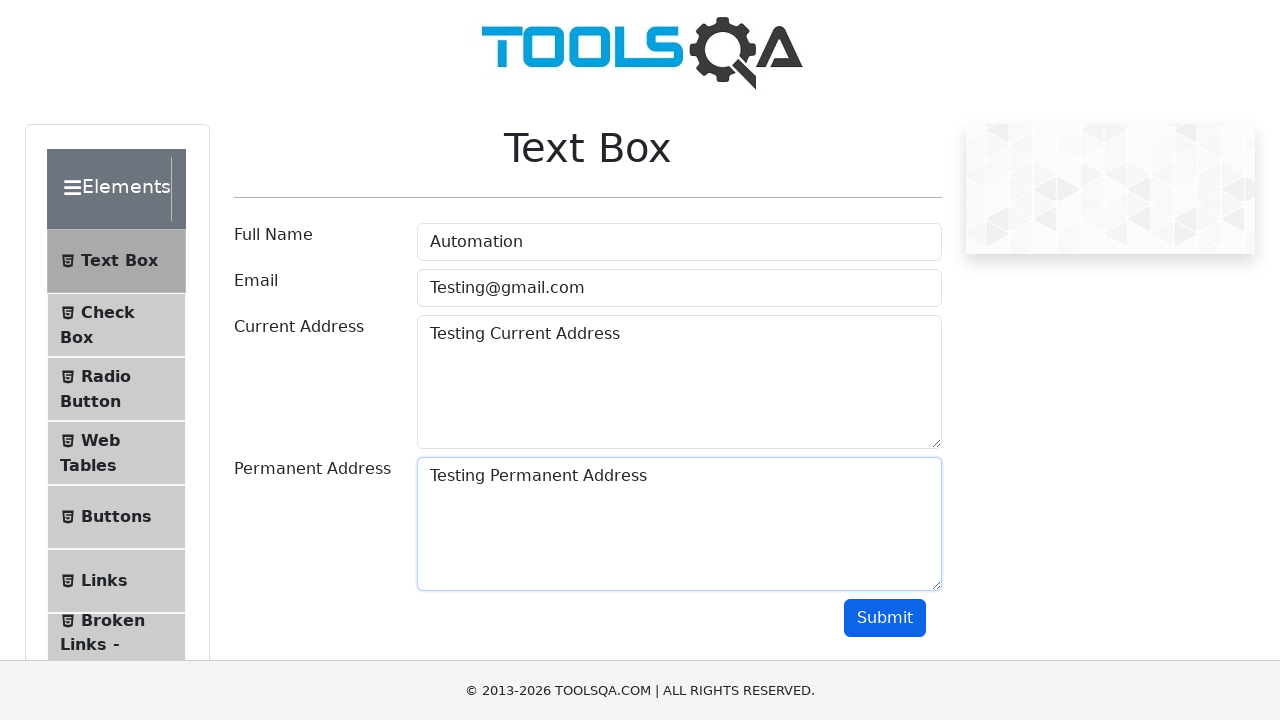

Form submission output loaded and name field displayed
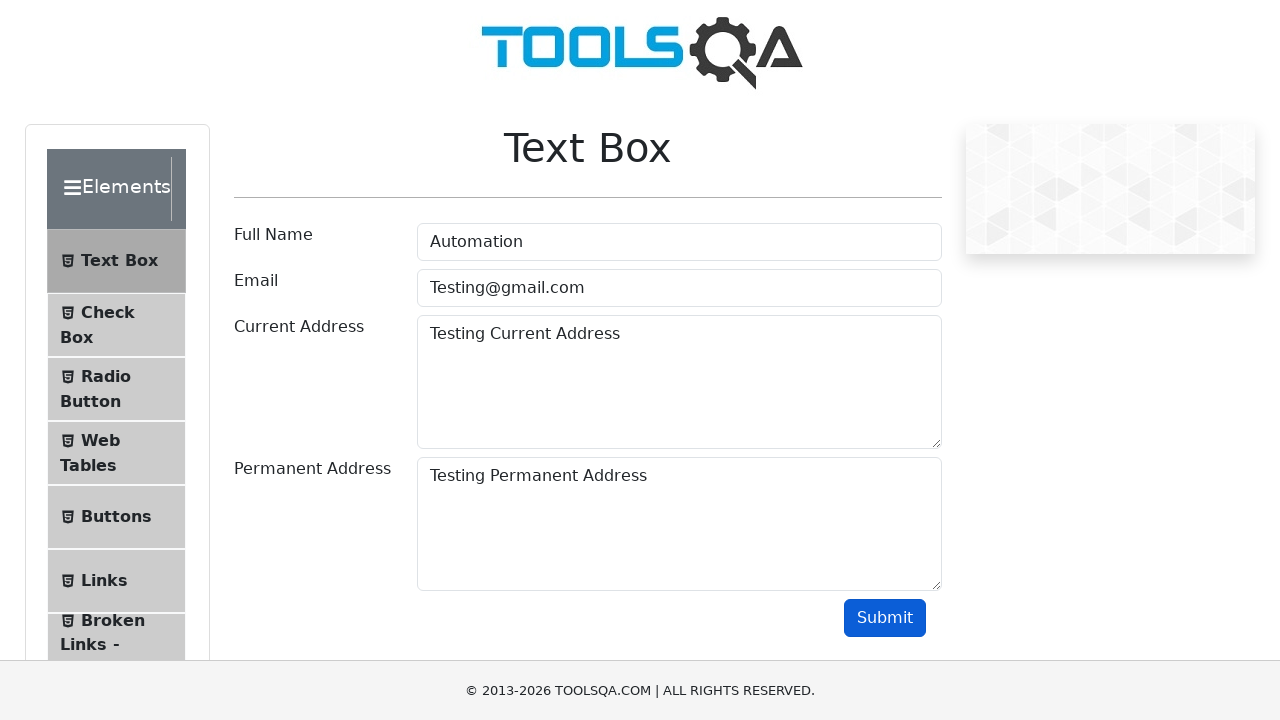

Retrieved submitted name: Name:Automation
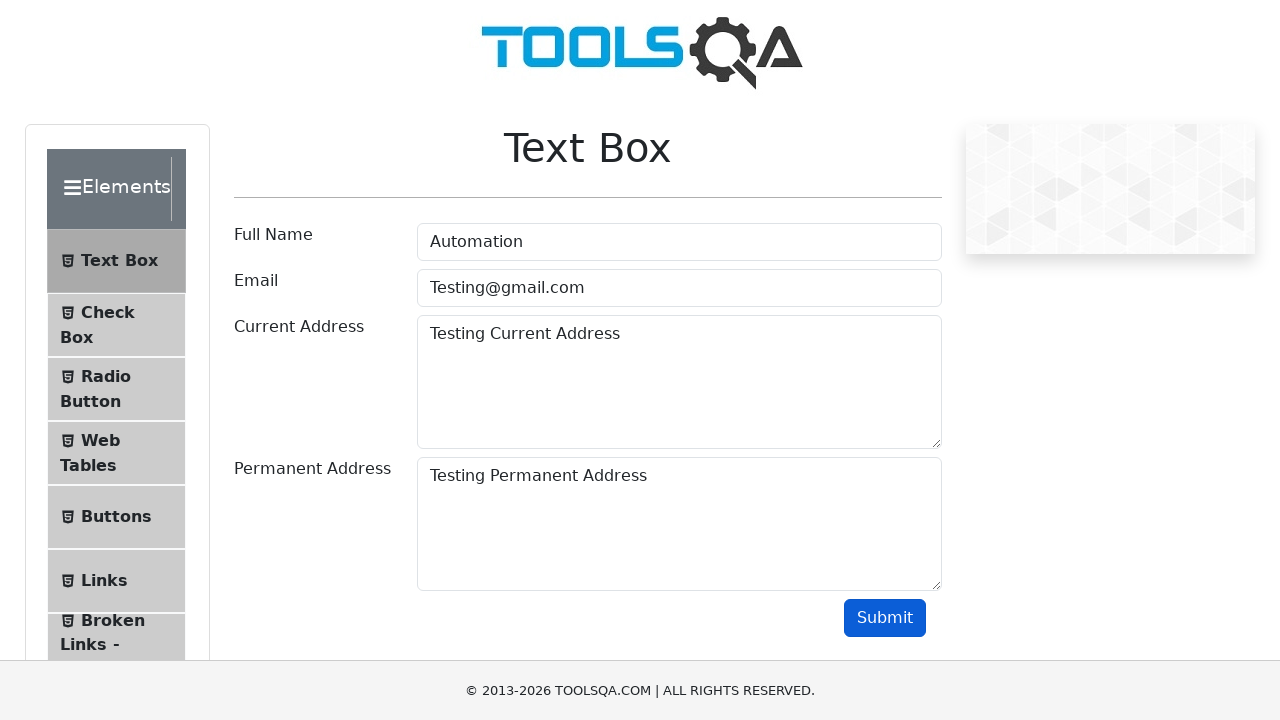

Retrieved submitted email: Email:Testing@gmail.com
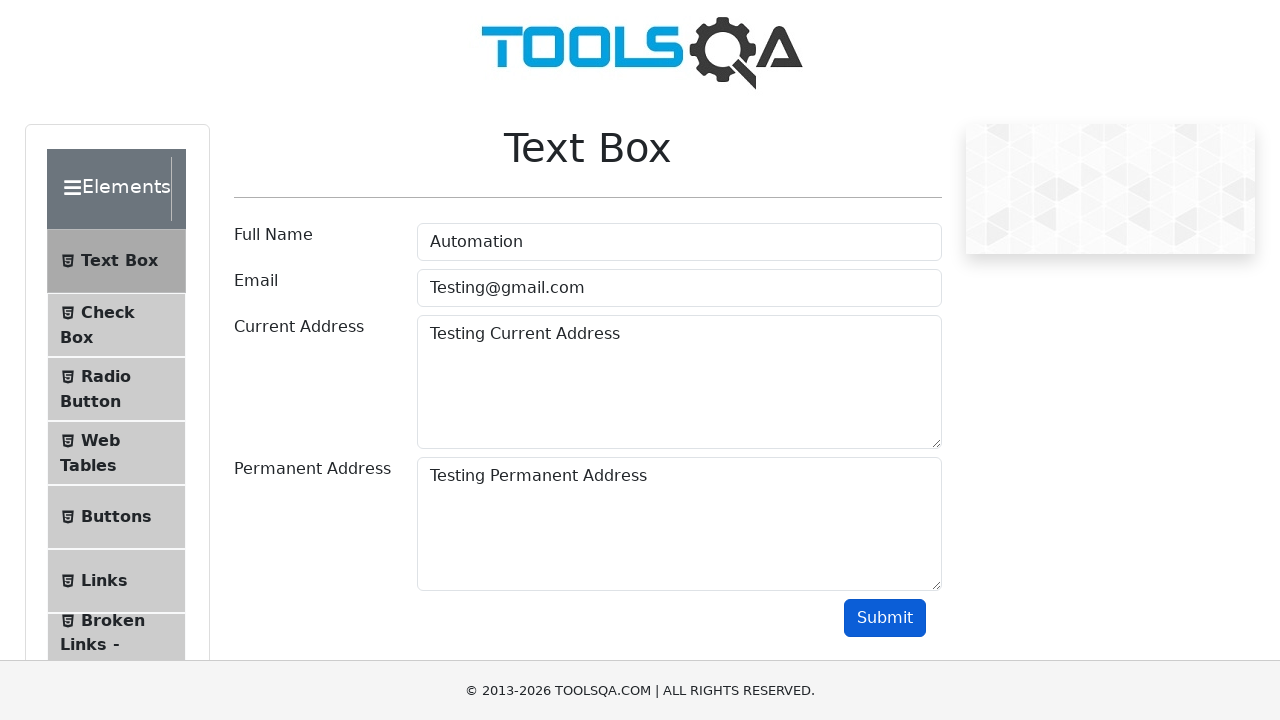

Retrieved submitted current address: Current Address :Testing Current Address 
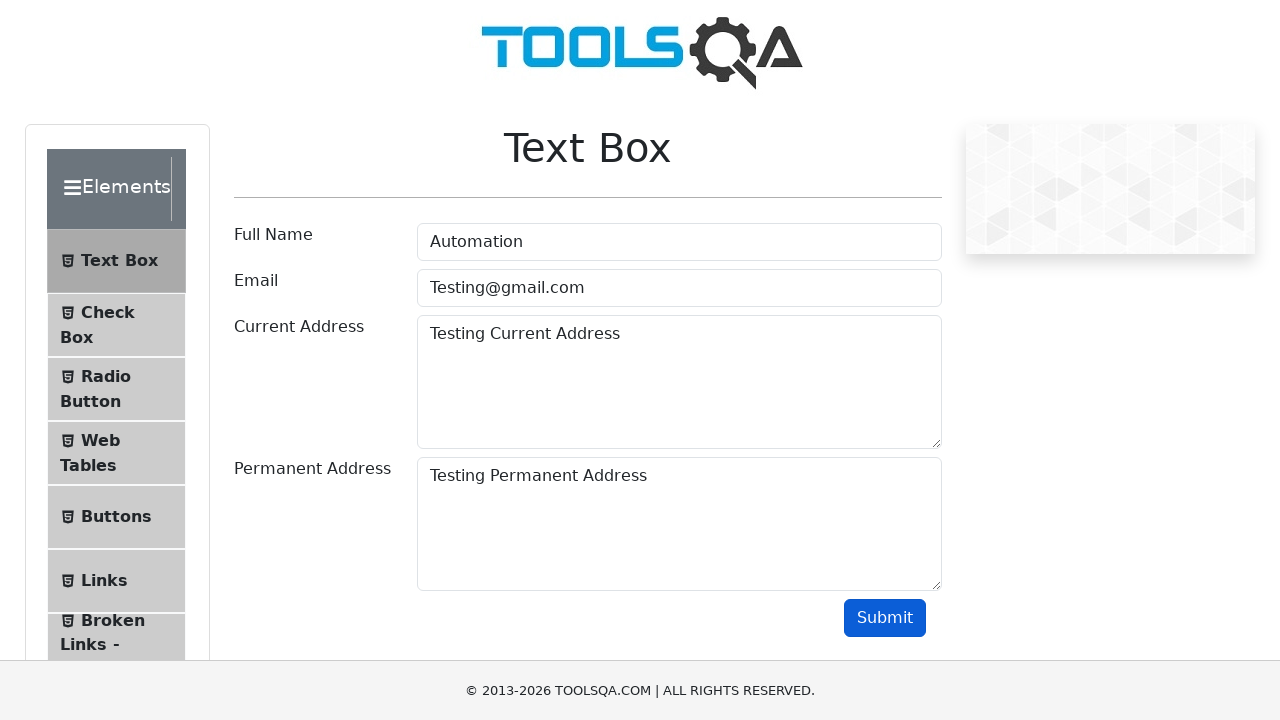

Retrieved submitted permanent address: Permananet Address :Testing Permanent Address
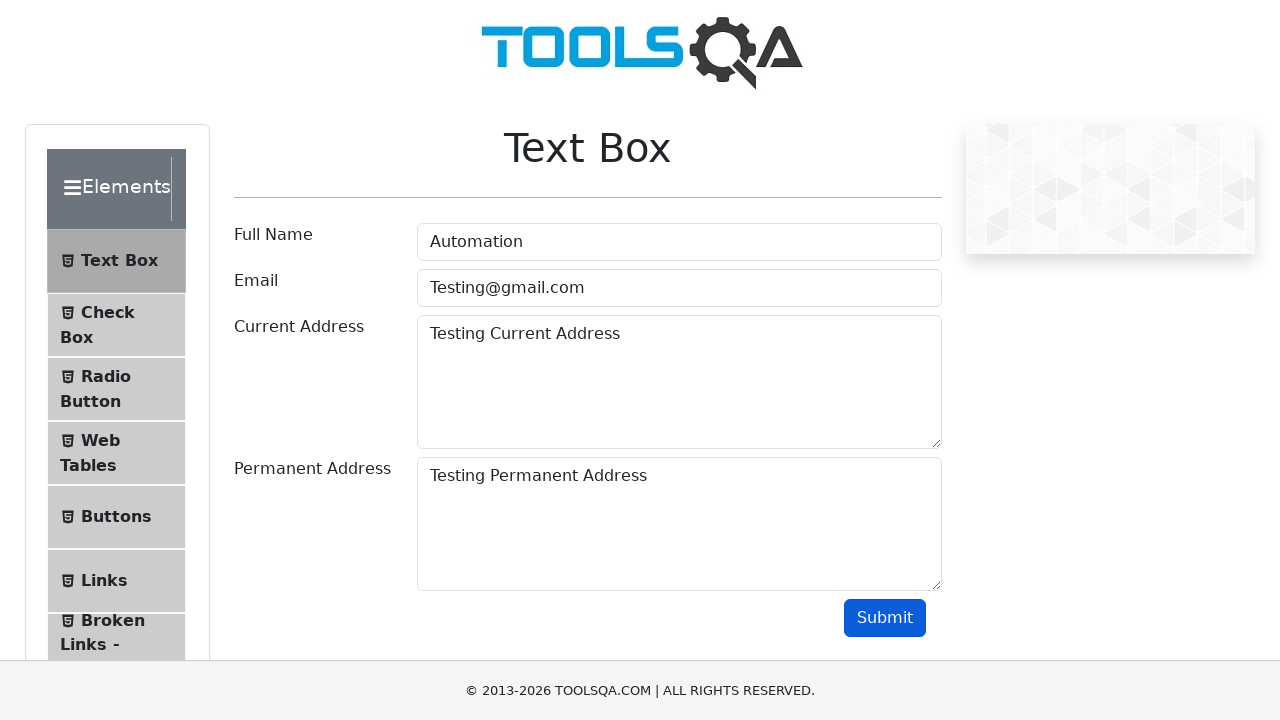

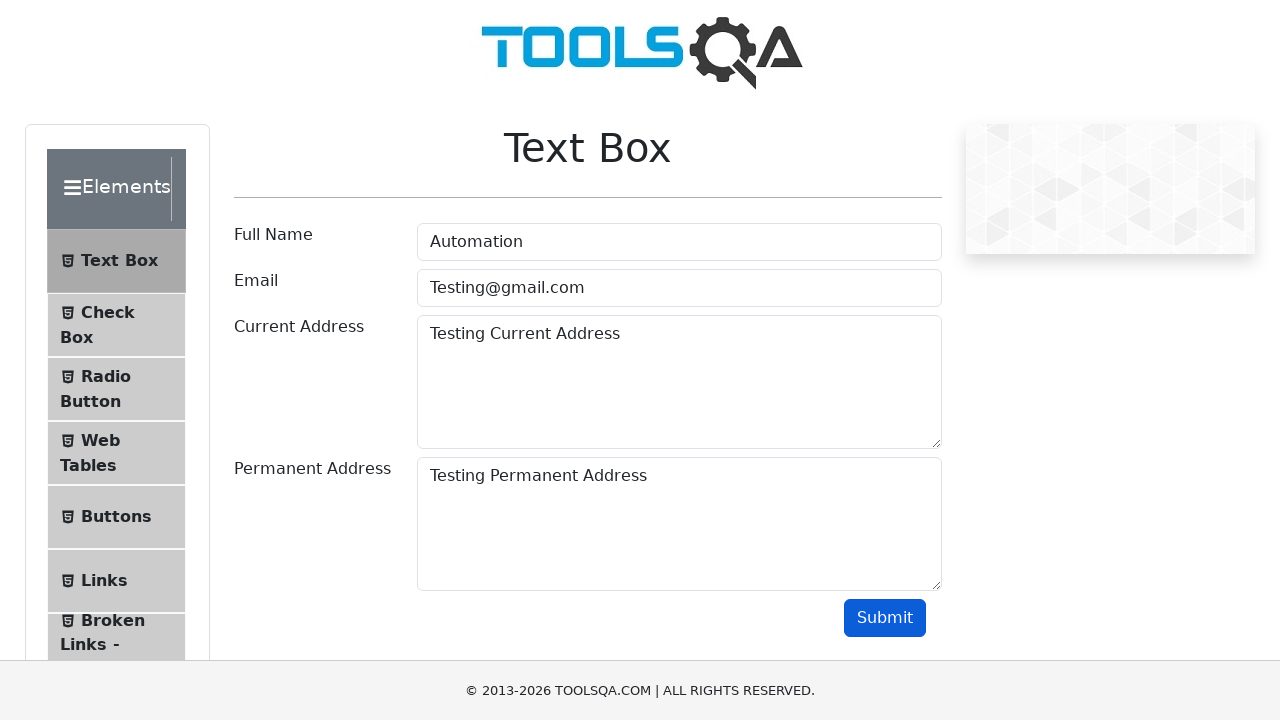